Tests that the Shakespeare language solution appears in the top 20 of all solutions by navigating to the top list page.

Starting URL: http://www.99-bottles-of-beer.net/

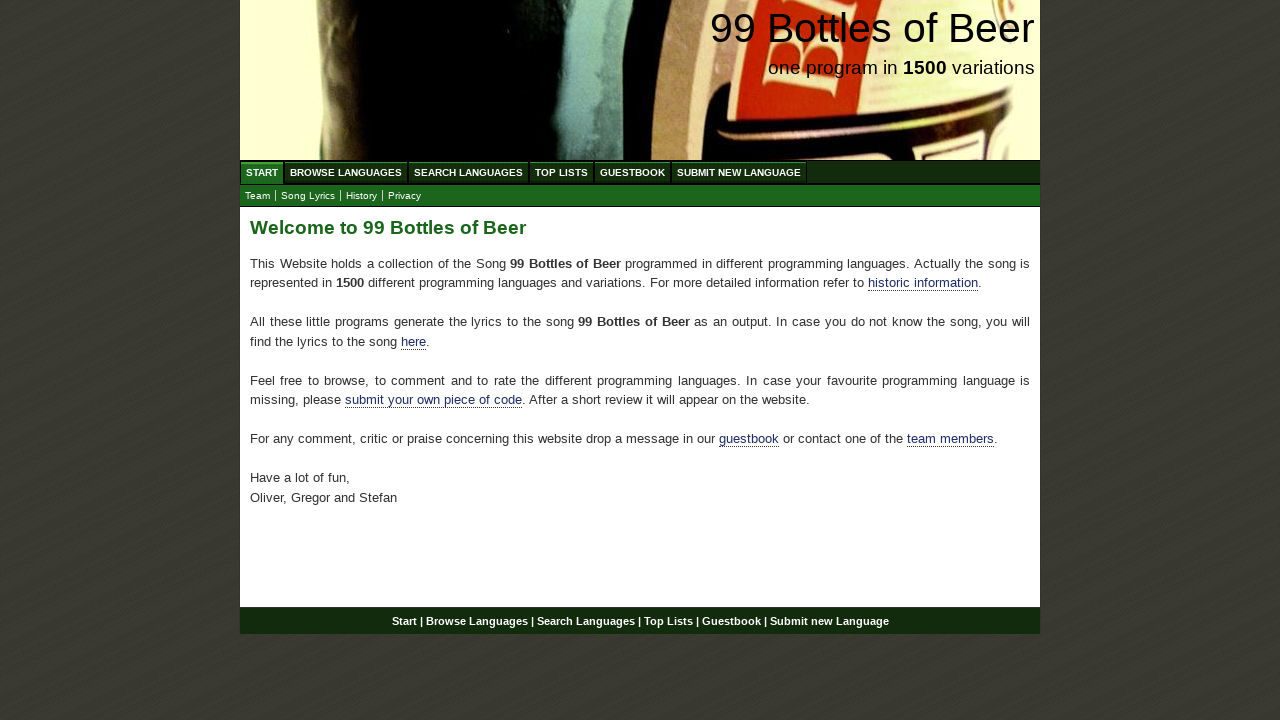

Clicked on Top List menu to navigate to top solutions page at (562, 172) on a[href='/toplist.html']
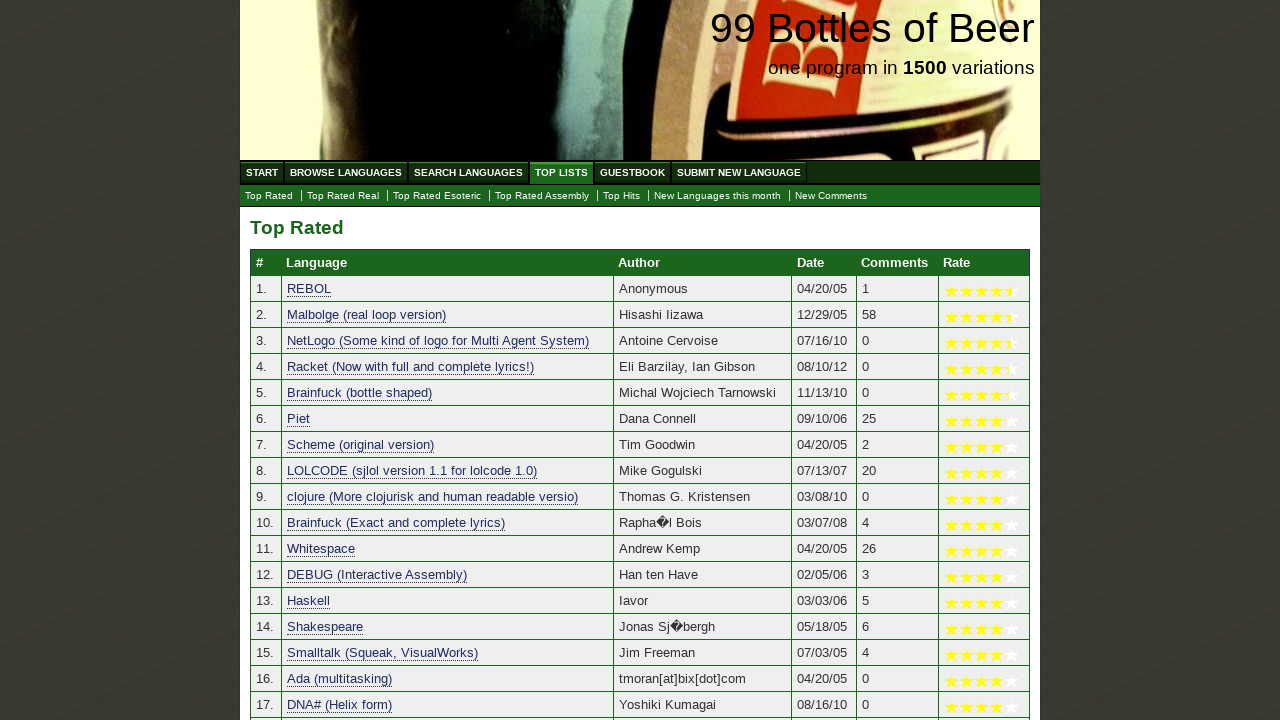

Verified Shakespeare language solution appears in top 20 solutions list
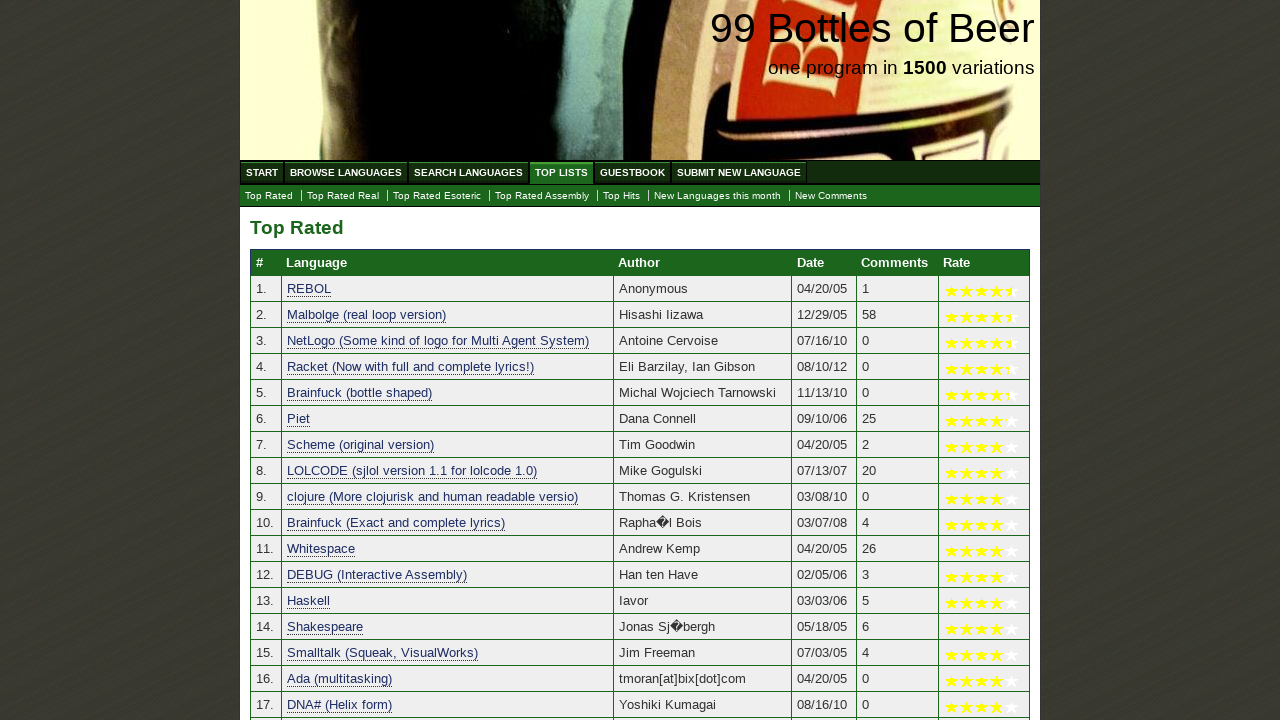

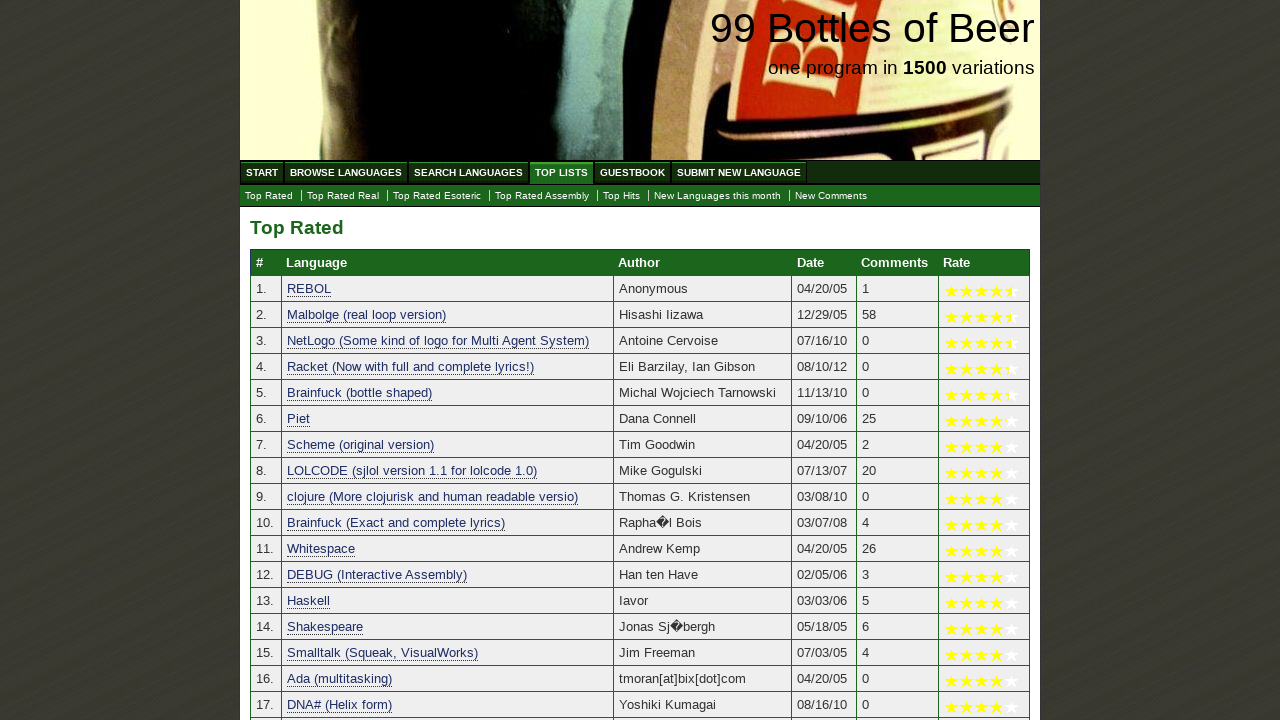